Navigates to Wise Quarter website and verifies that the title contains "Wise Quarter"

Starting URL: https://www.wisequarter.com

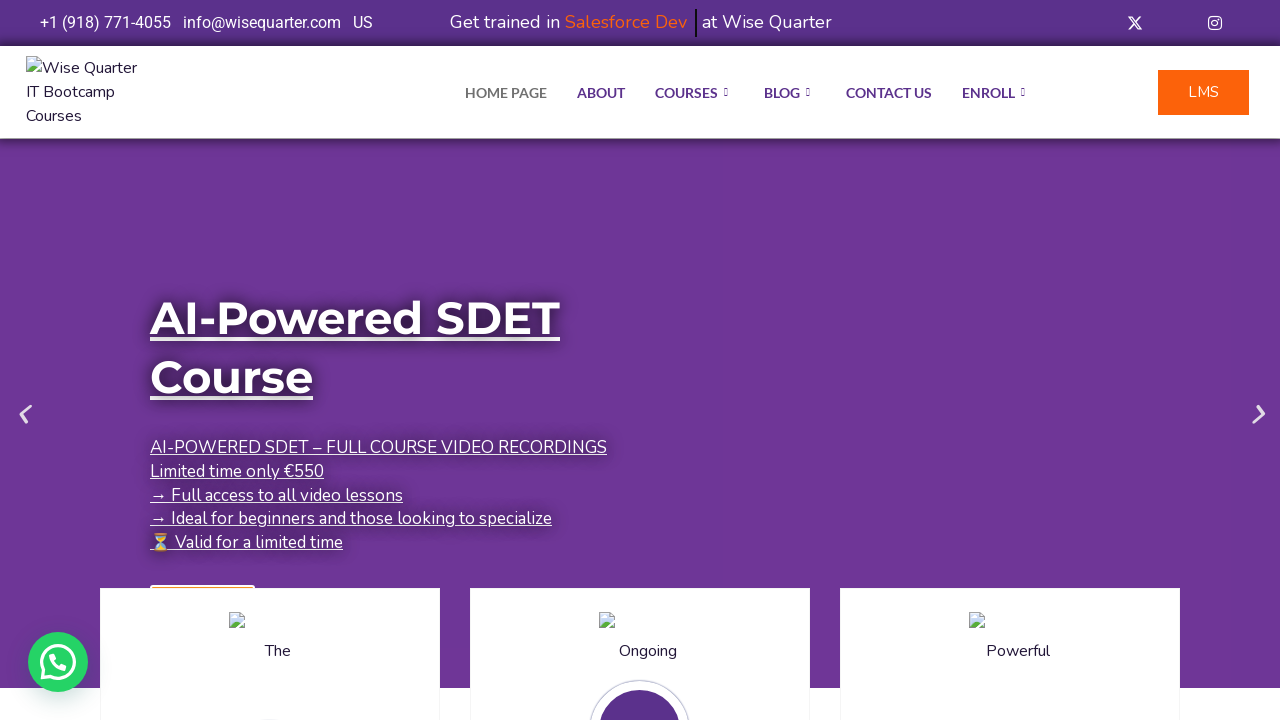

Navigated to Wise Quarter website at https://www.wisequarter.com
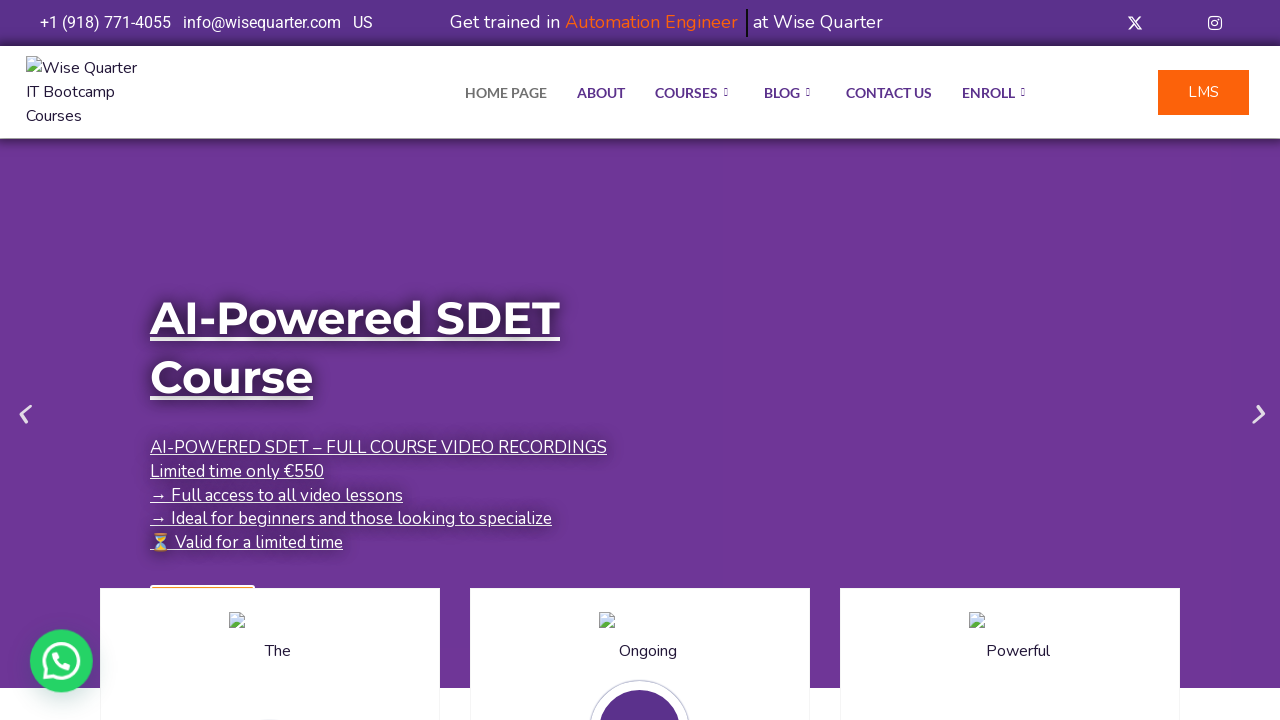

Retrieved page title
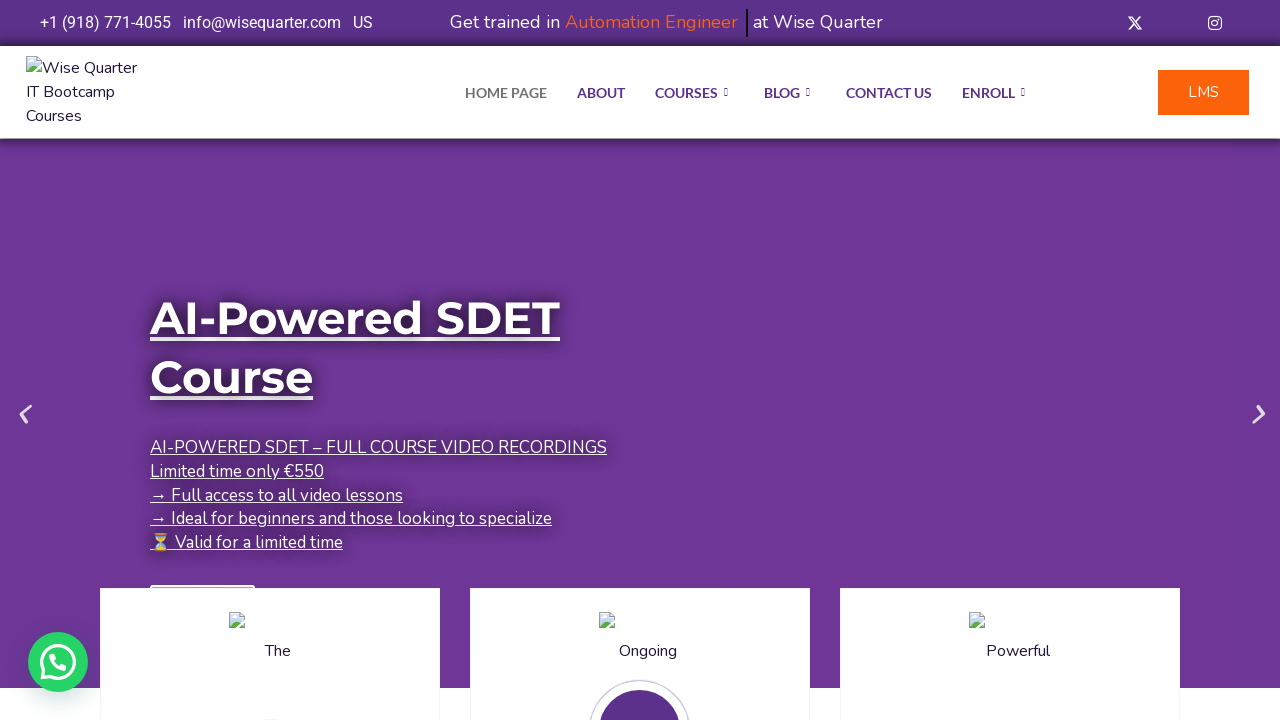

Verified that page title contains 'Wise Quarter'
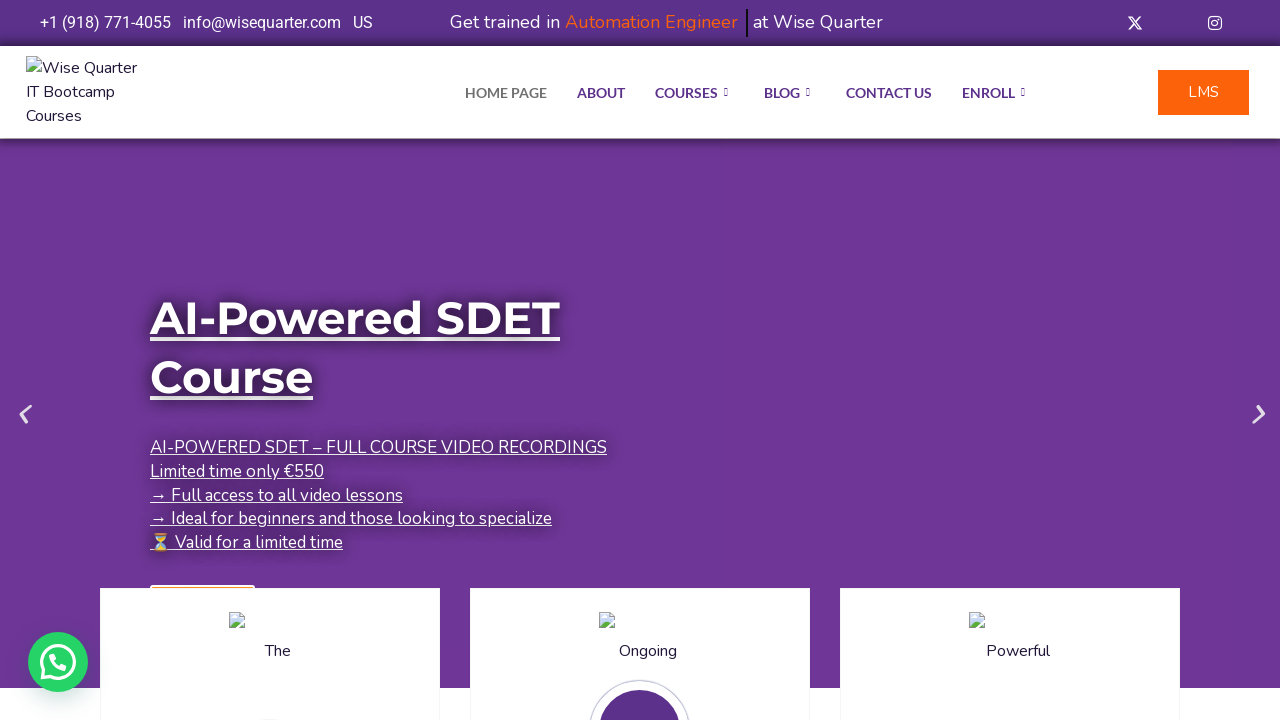

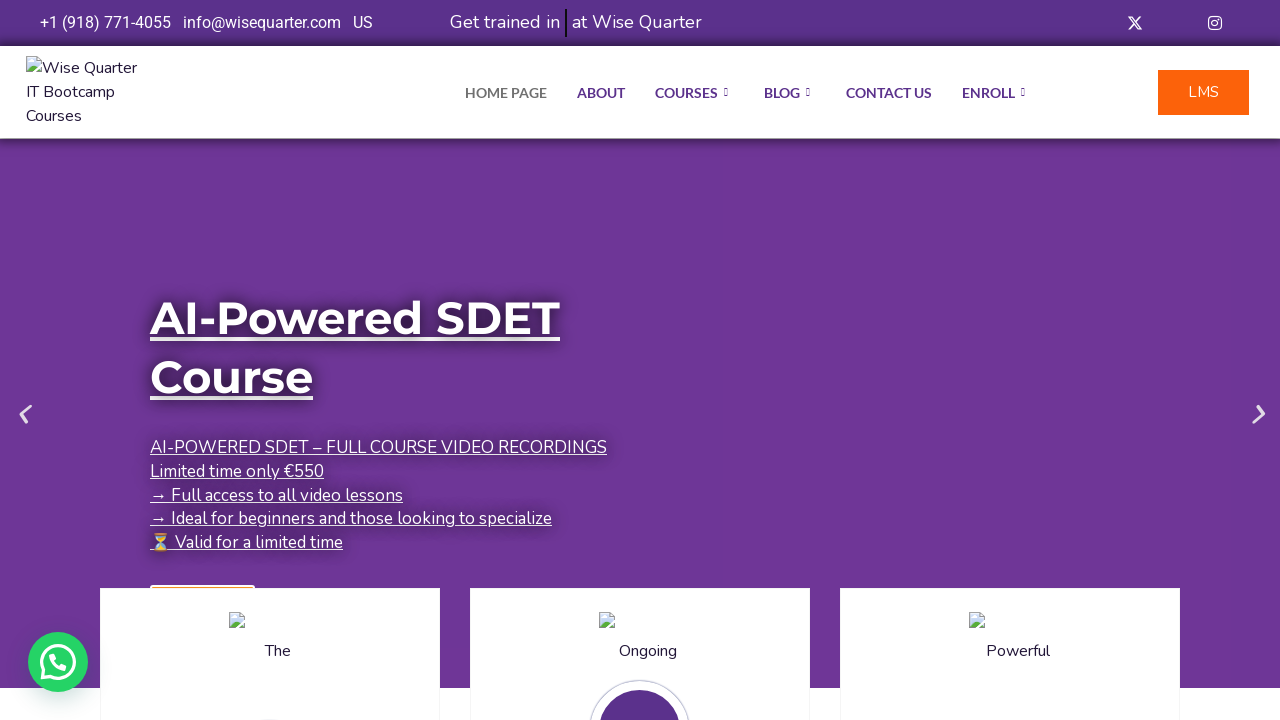